Tests adding multiple tracks to a playlist by iterating through available tracks, searching for each one, and clicking add to build up the playlist.

Starting URL: https://vite-react-alpha-lemon.vercel.app/

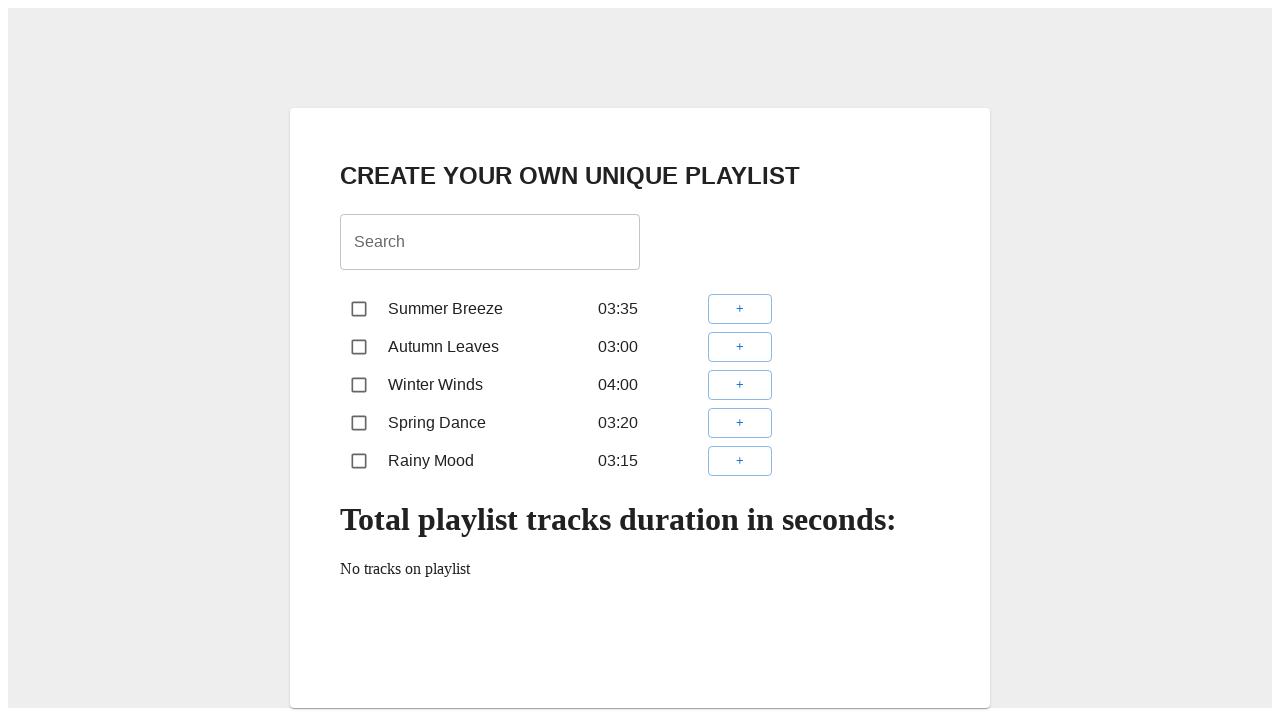

Main container loaded
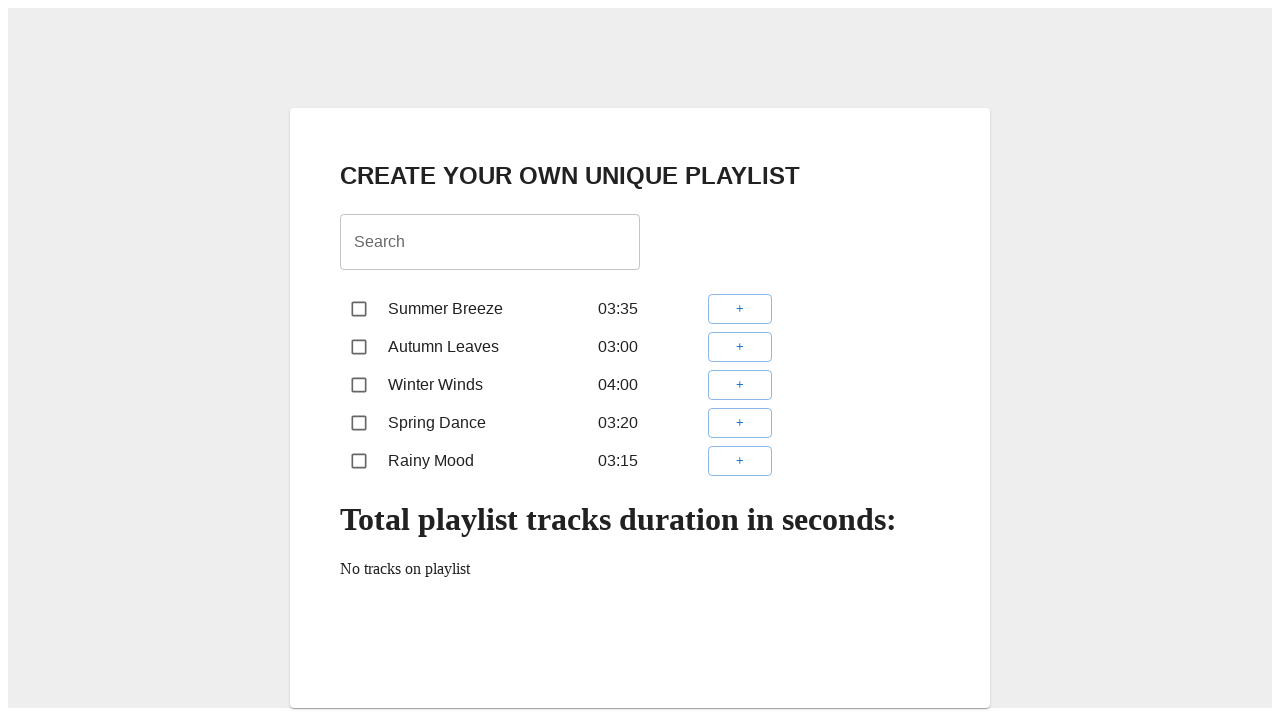

Track items loaded on page
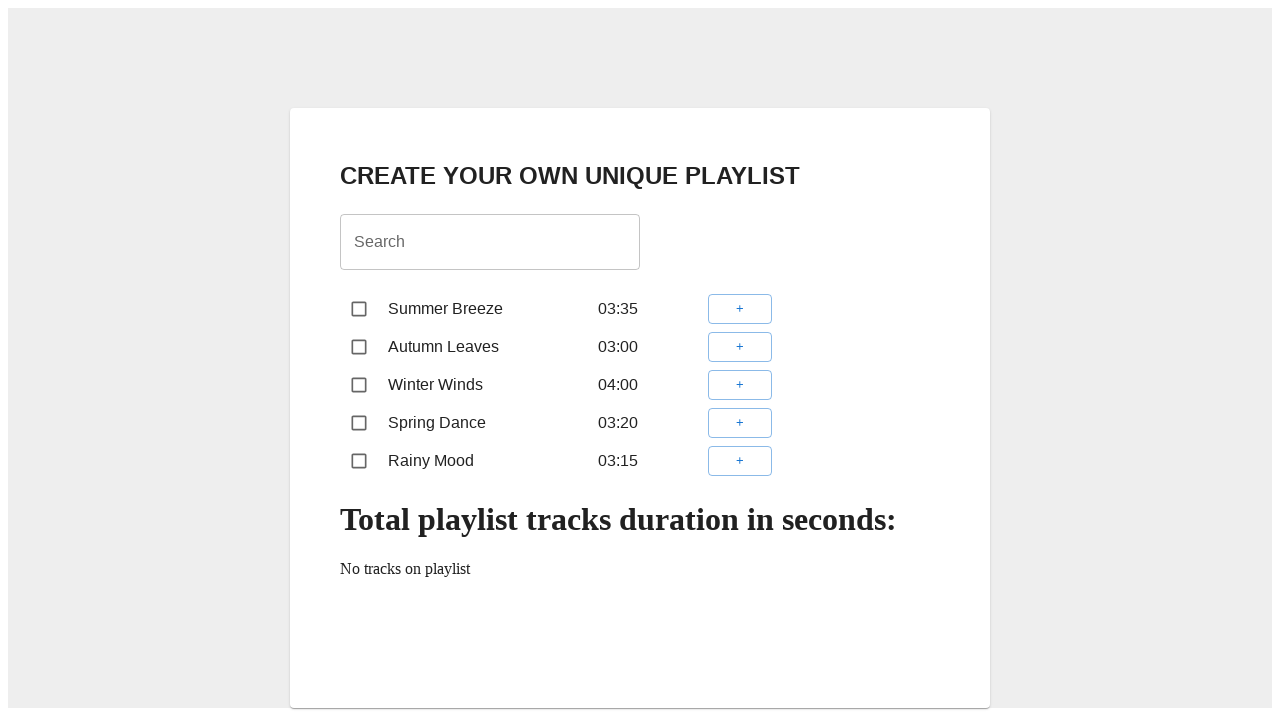

Retrieved 5 track names from page
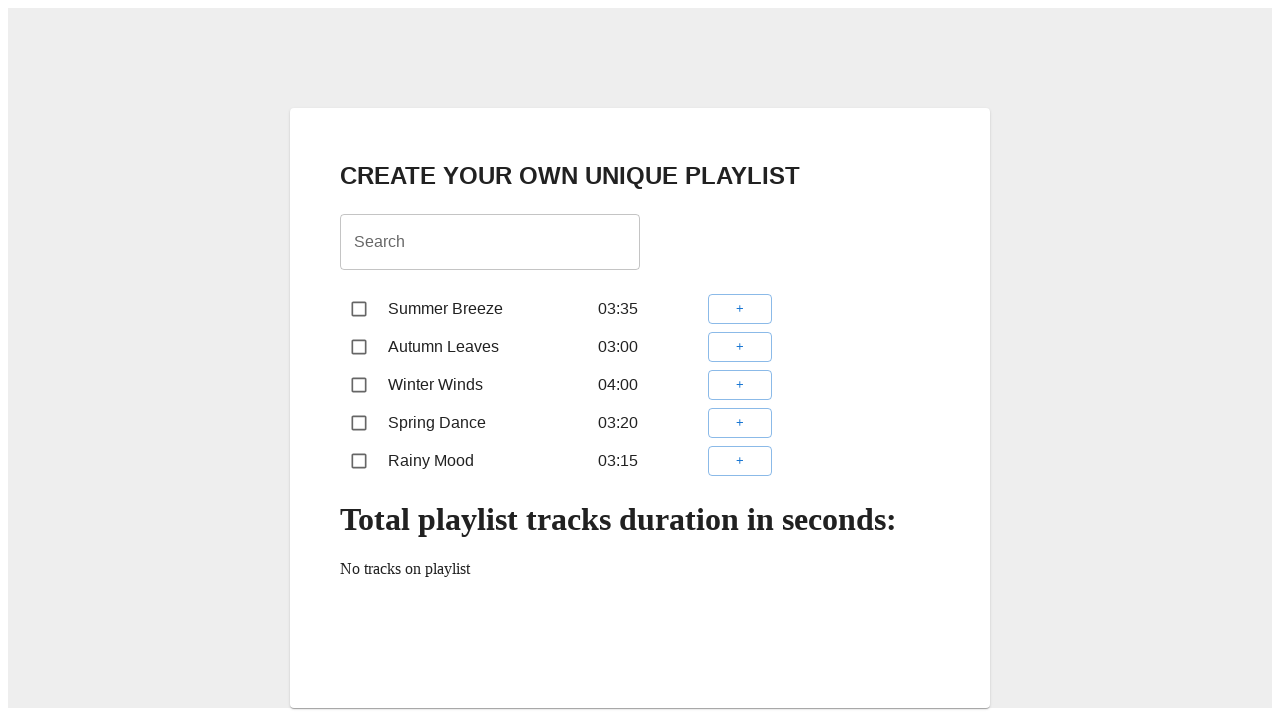

Filled search input with track: 'Summer Breeze' on input[type="text"]
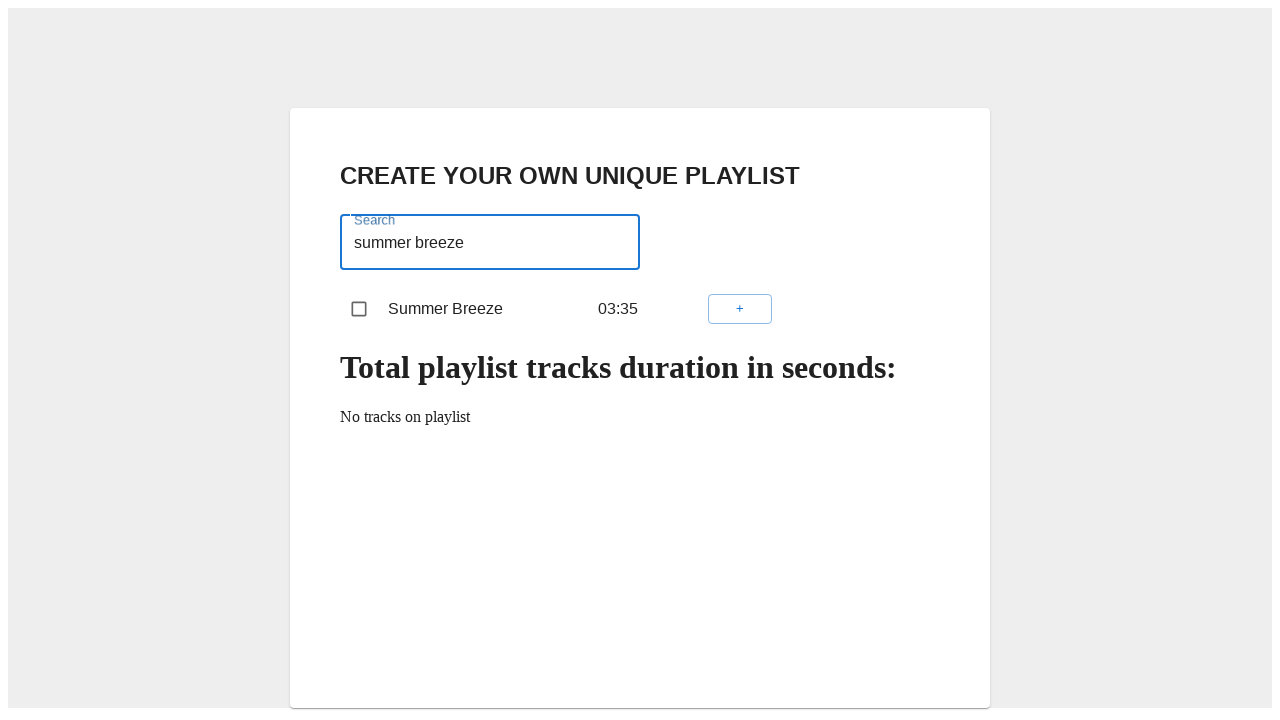

Search result for 'Summer Breeze' appeared
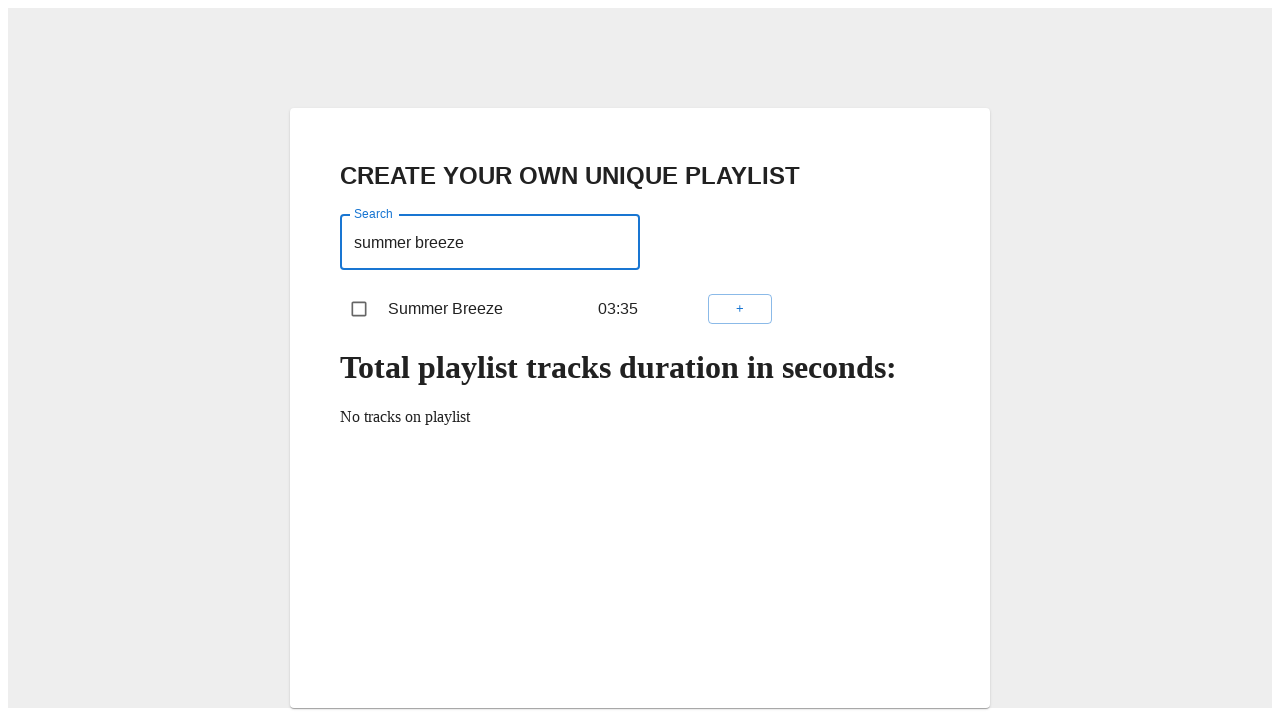

Clicked add button for track: 'Summer Breeze' at (740, 309) on xpath=//div[@id="tracklist"]//div[@class="MuiBox-root css-3u751r"]//div[1]//butt
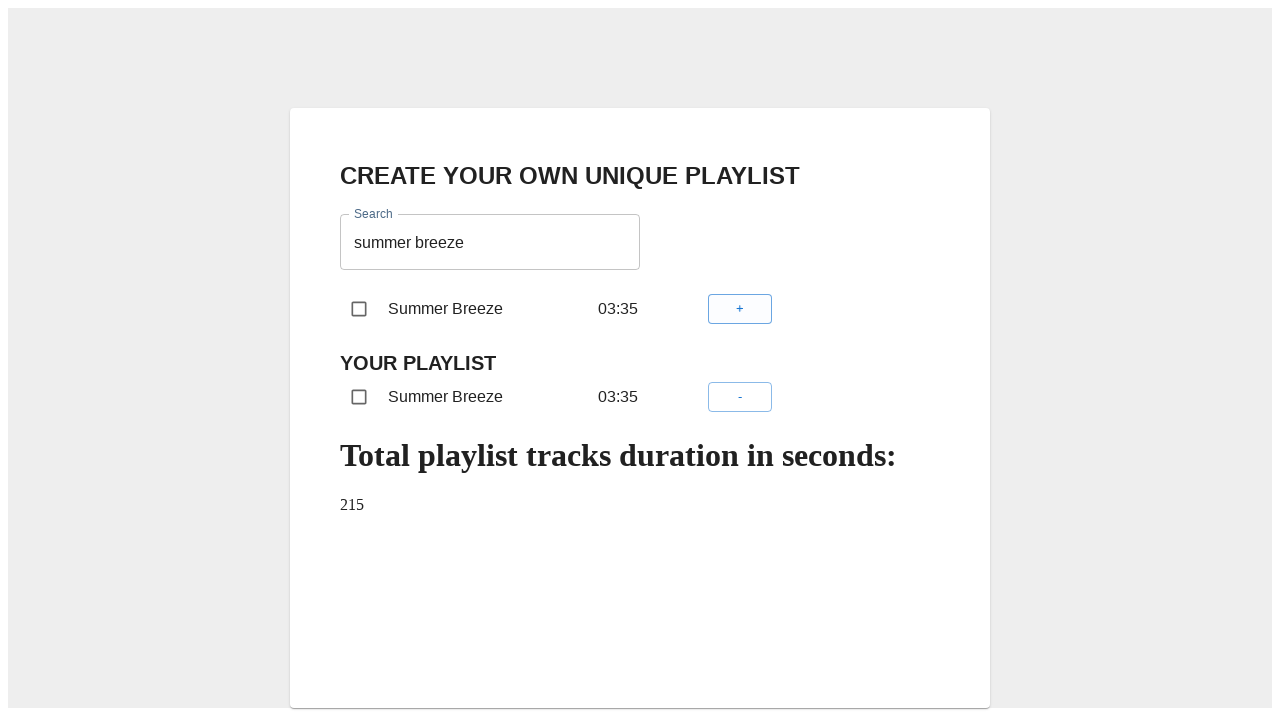

Filled search input with track: 'Autumn Leaves' on input[type="text"]
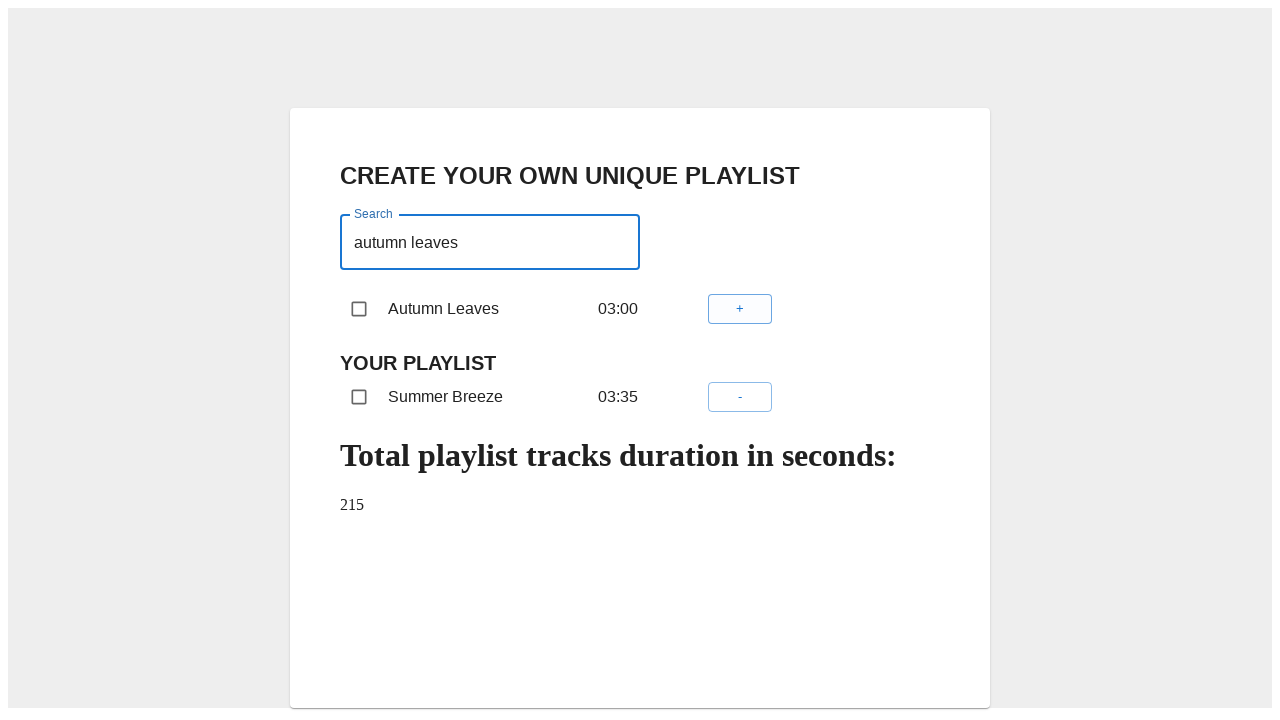

Search result for 'Autumn Leaves' appeared
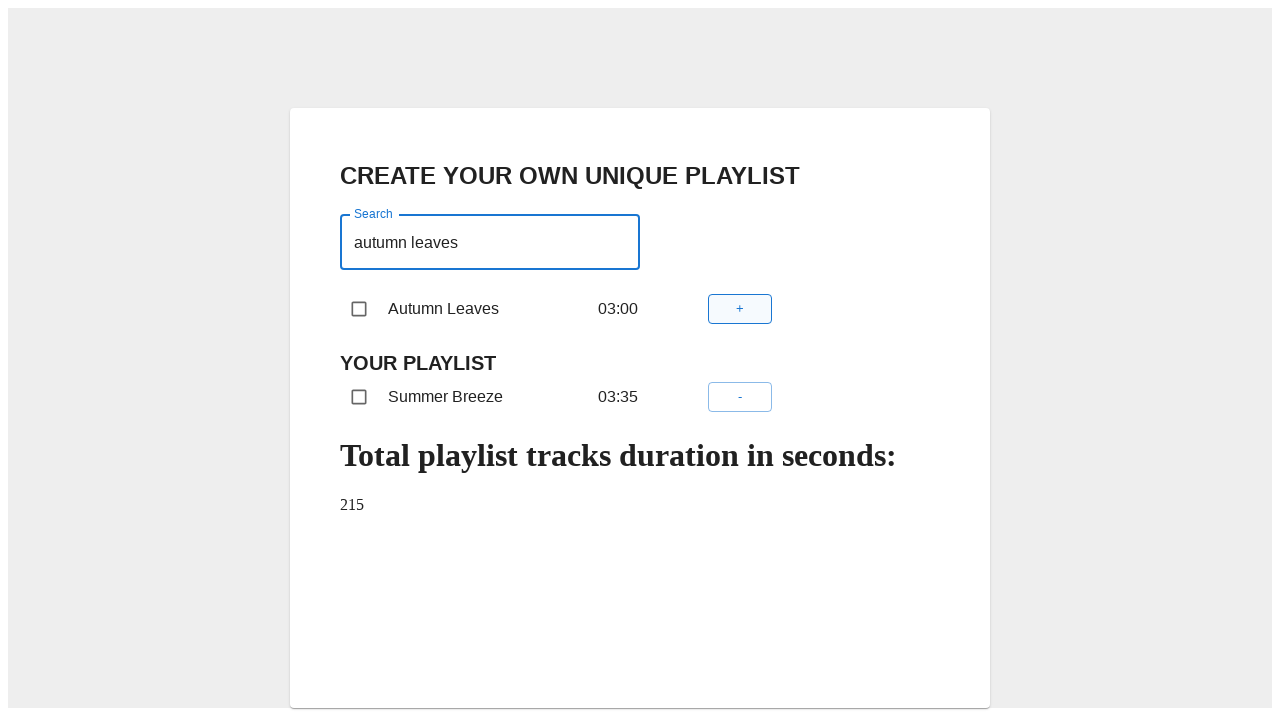

Clicked add button for track: 'Autumn Leaves' at (740, 309) on xpath=//div[@id="tracklist"]//div[@class="MuiBox-root css-3u751r"]//div[1]//butt
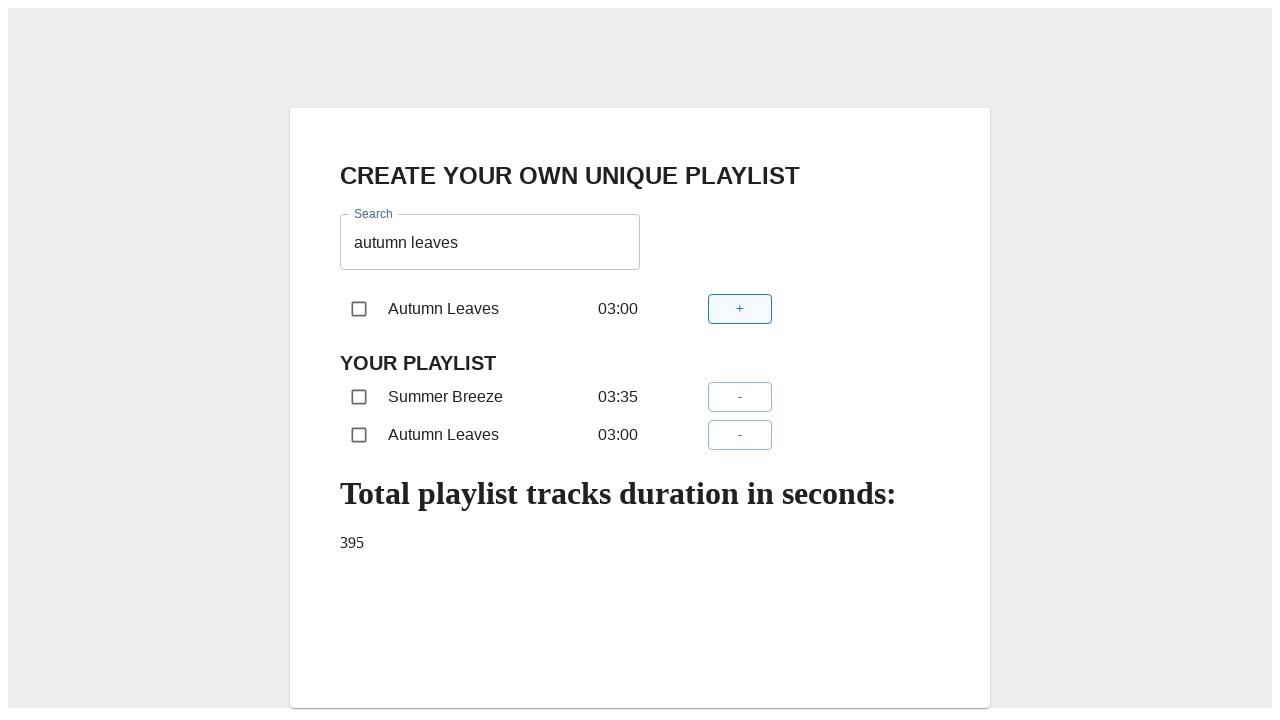

Filled search input with track: 'Winter Winds' on input[type="text"]
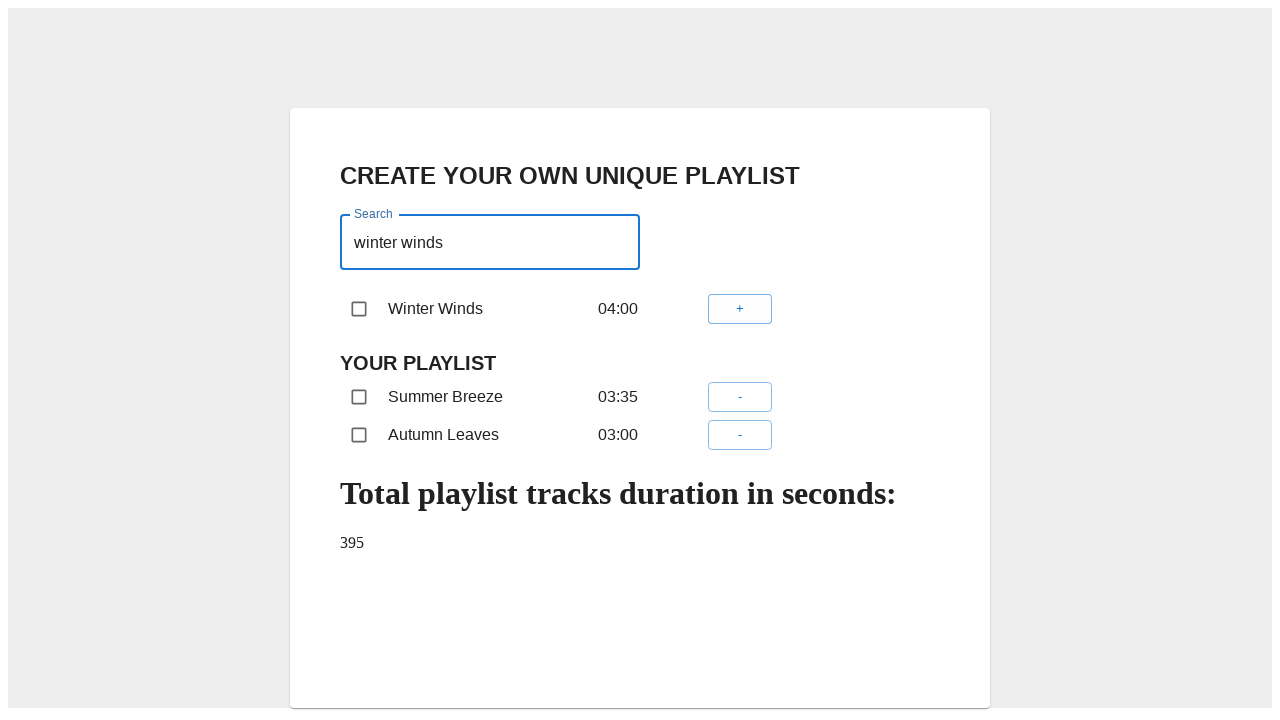

Search result for 'Winter Winds' appeared
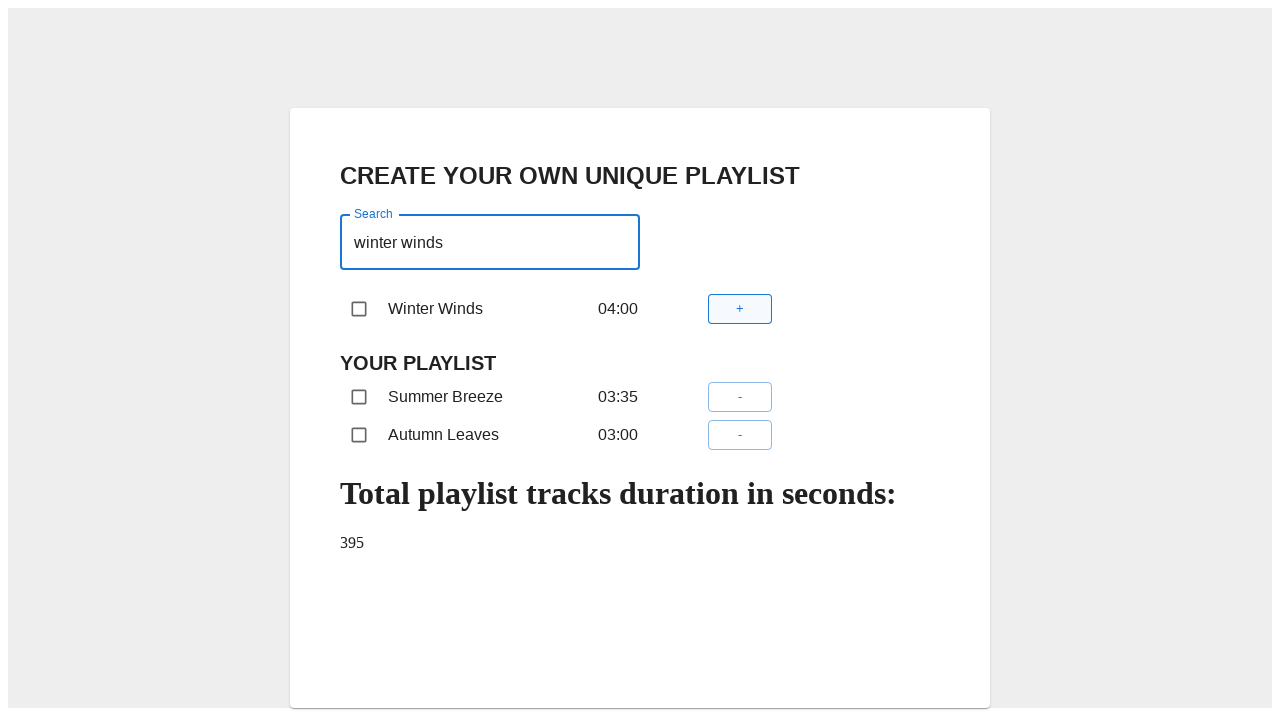

Clicked add button for track: 'Winter Winds' at (740, 309) on xpath=//div[@id="tracklist"]//div[@class="MuiBox-root css-3u751r"]//div[1]//butt
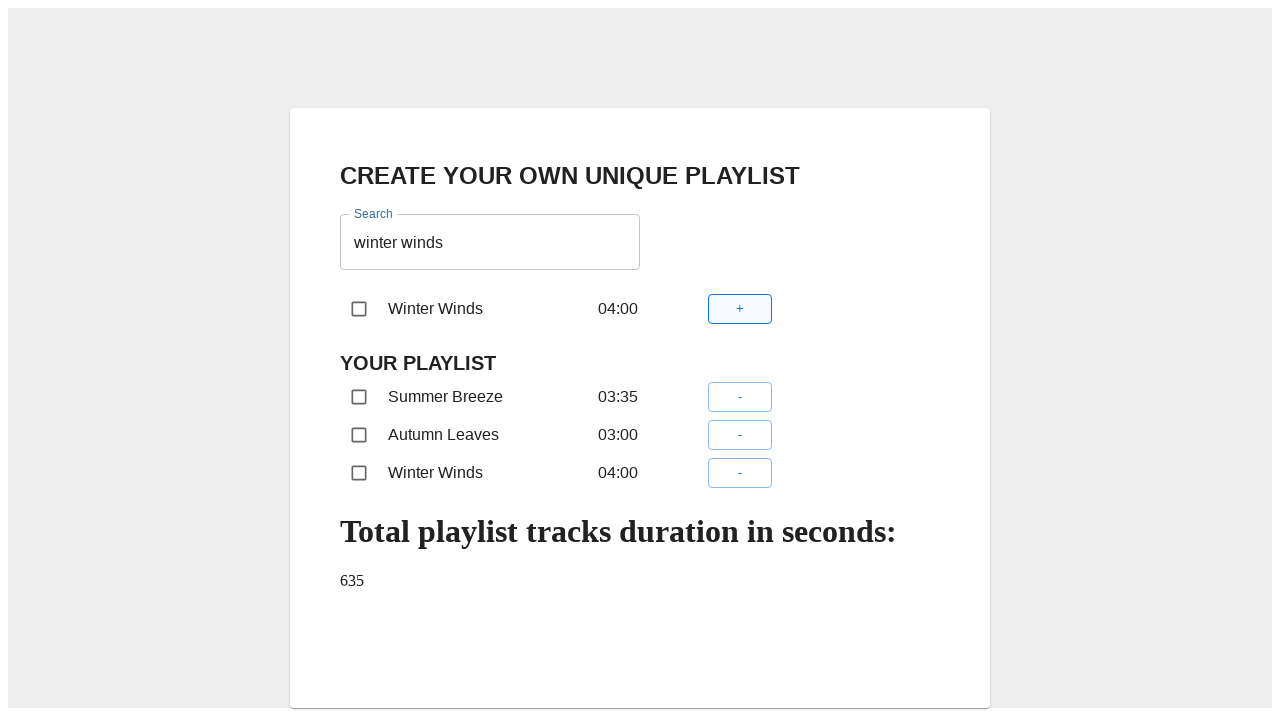

Filled search input with track: 'Spring Dance' on input[type="text"]
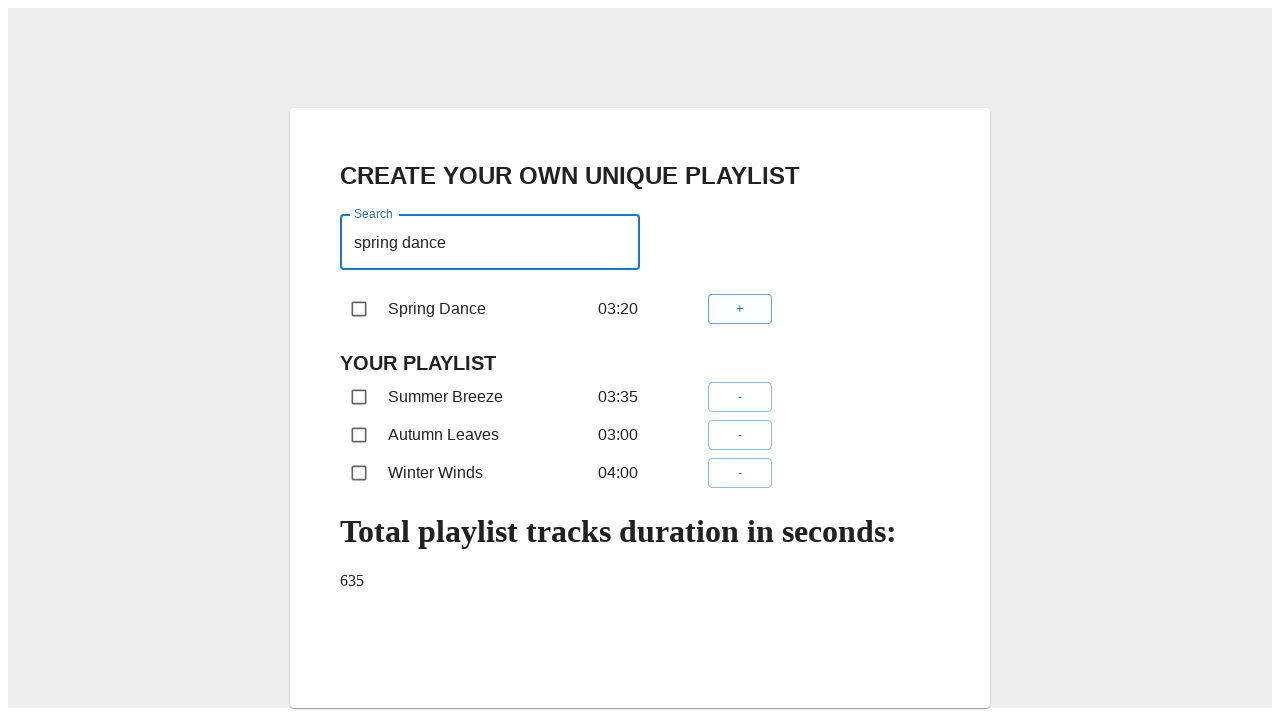

Search result for 'Spring Dance' appeared
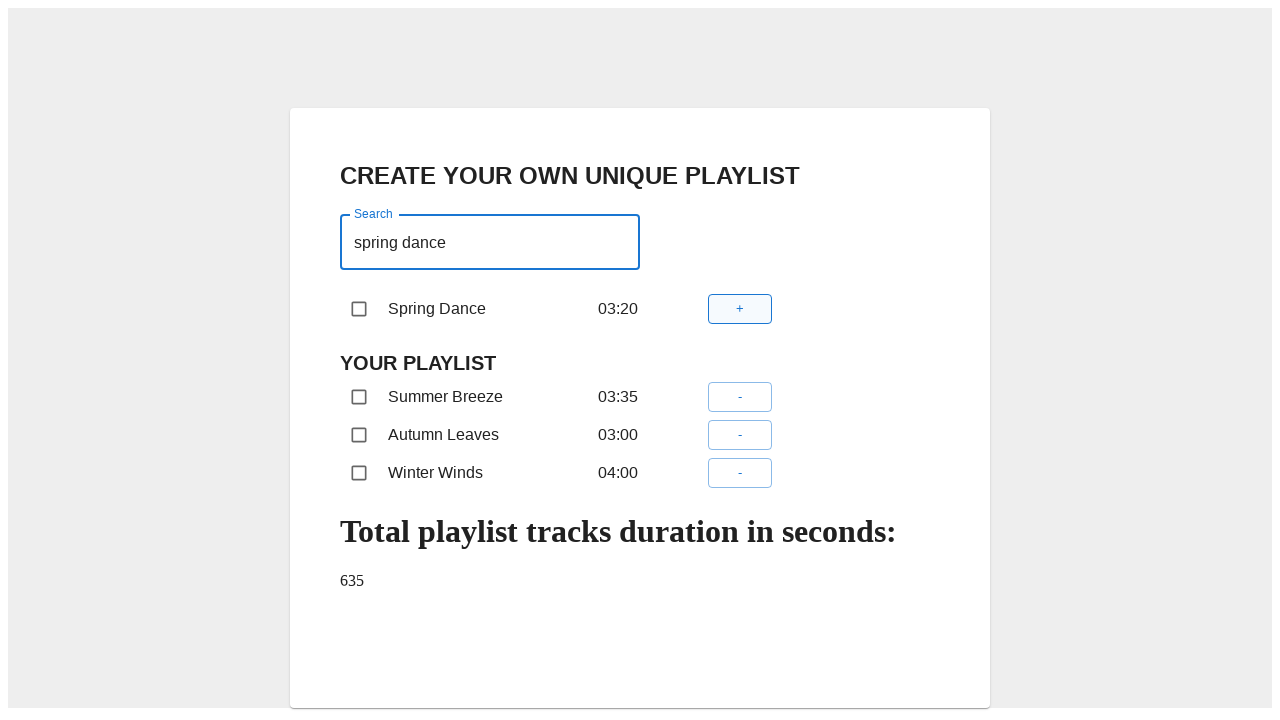

Clicked add button for track: 'Spring Dance' at (740, 309) on xpath=//div[@id="tracklist"]//div[@class="MuiBox-root css-3u751r"]//div[1]//butt
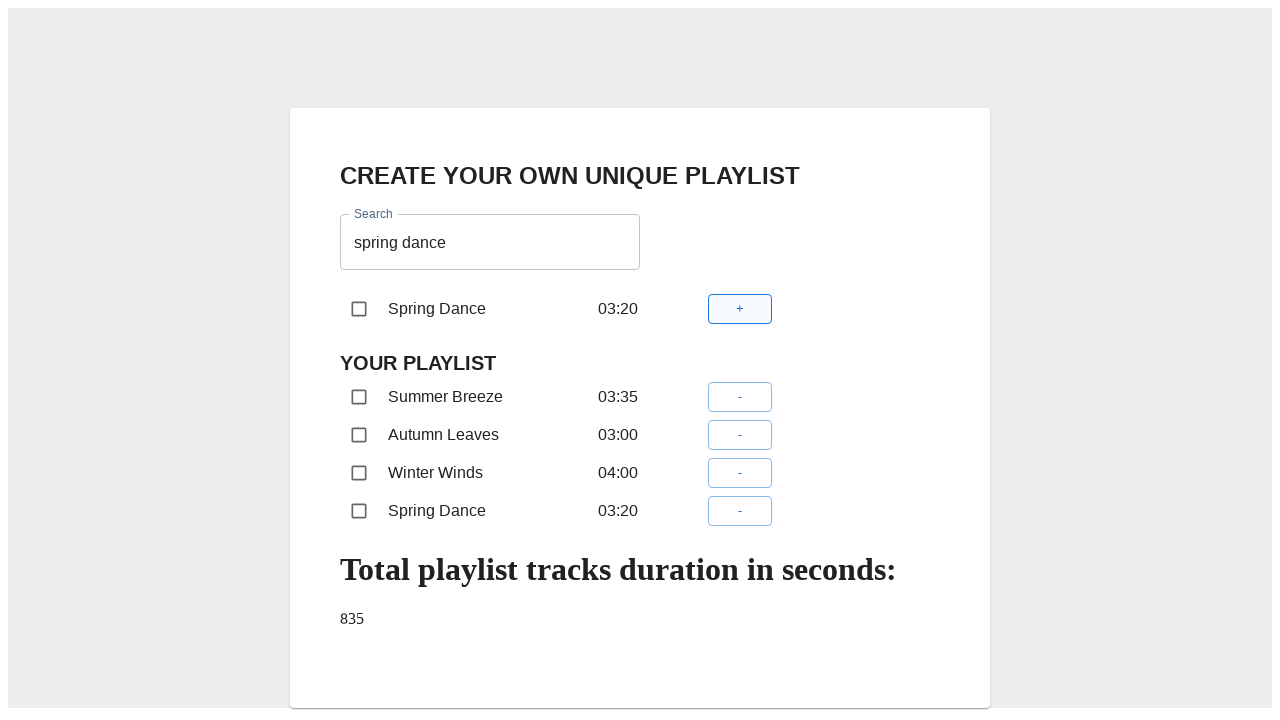

Filled search input with track: 'Rainy Mood' on input[type="text"]
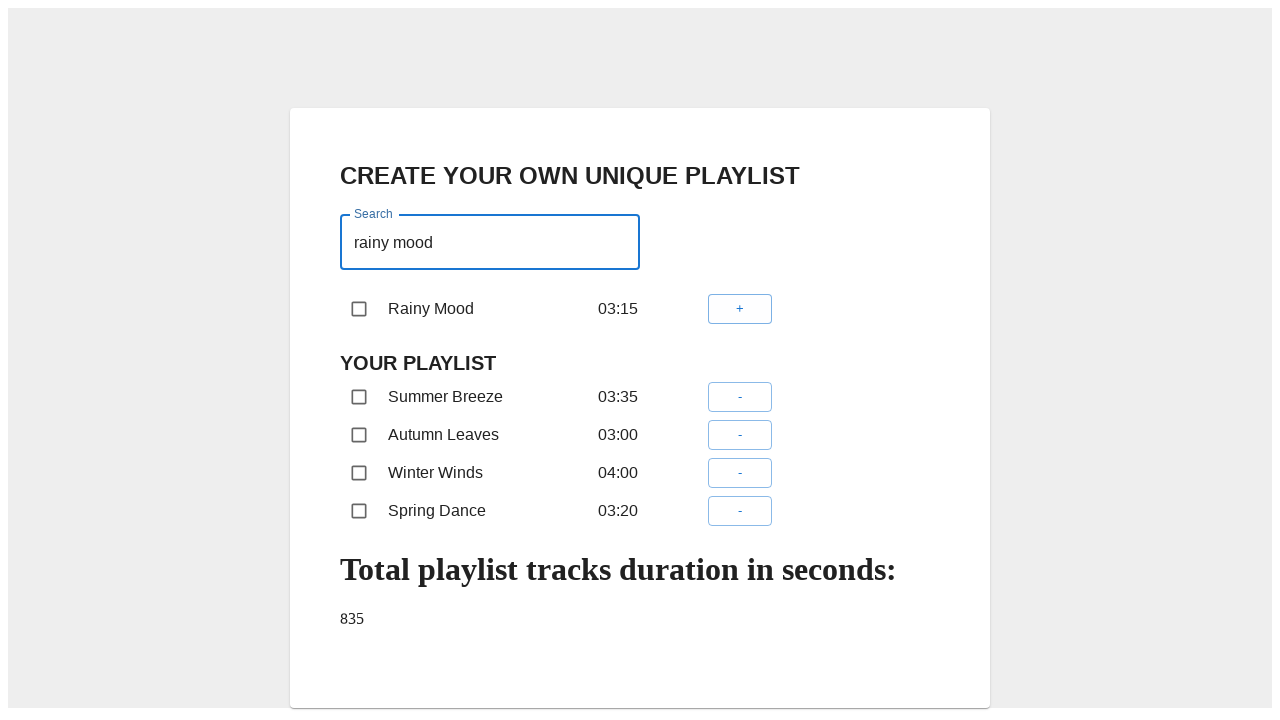

Search result for 'Rainy Mood' appeared
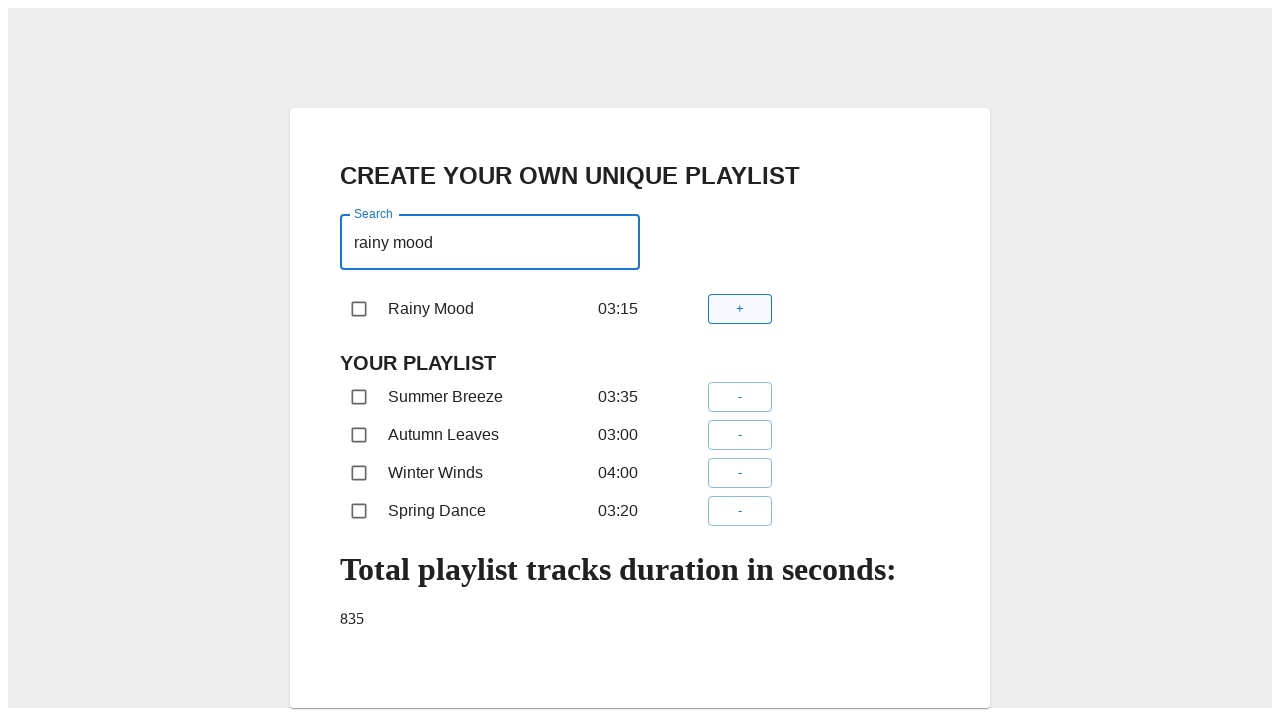

Clicked add button for track: 'Rainy Mood' at (740, 309) on xpath=//div[@id="tracklist"]//div[@class="MuiBox-root css-3u751r"]//div[1]//butt
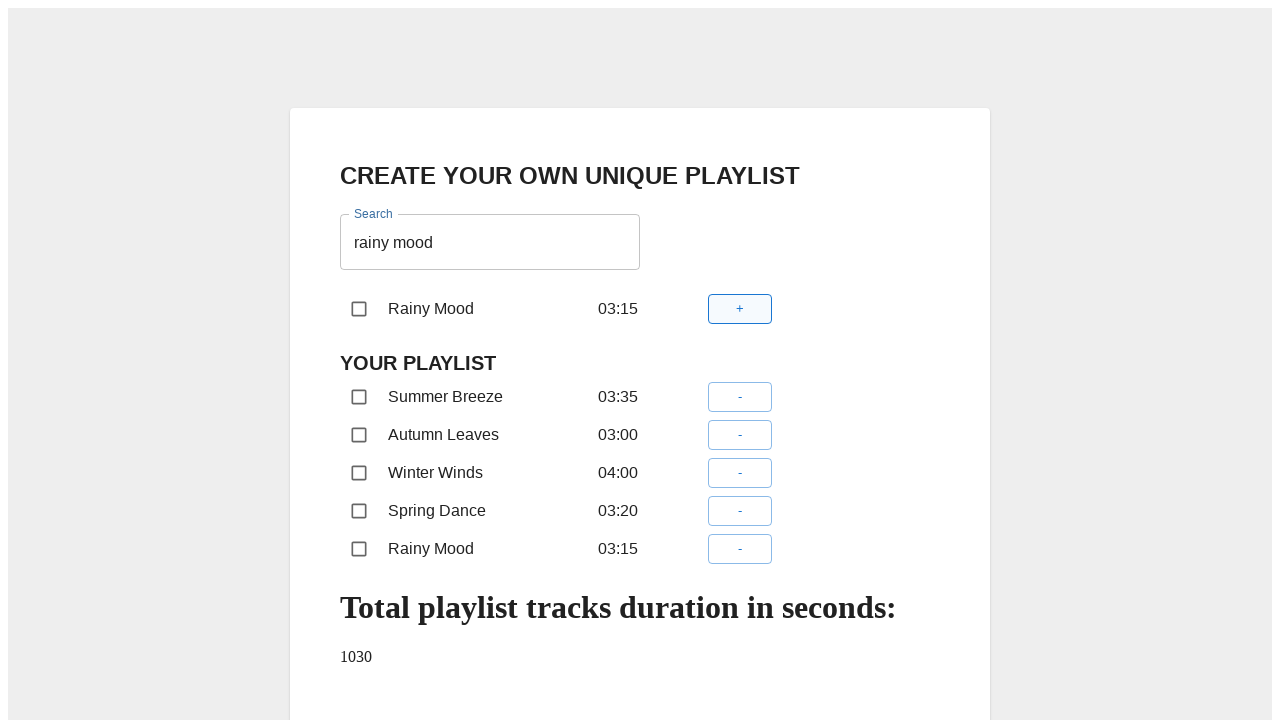

Waited for all tracks to be added to playlist
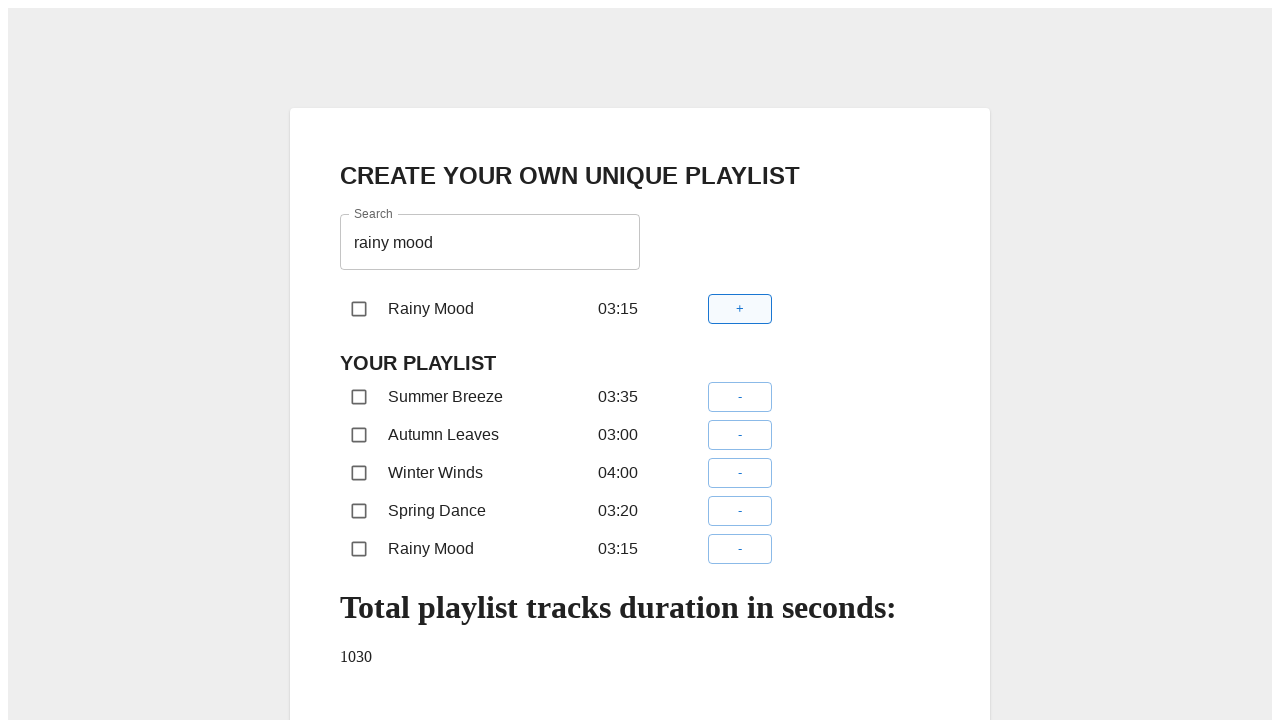

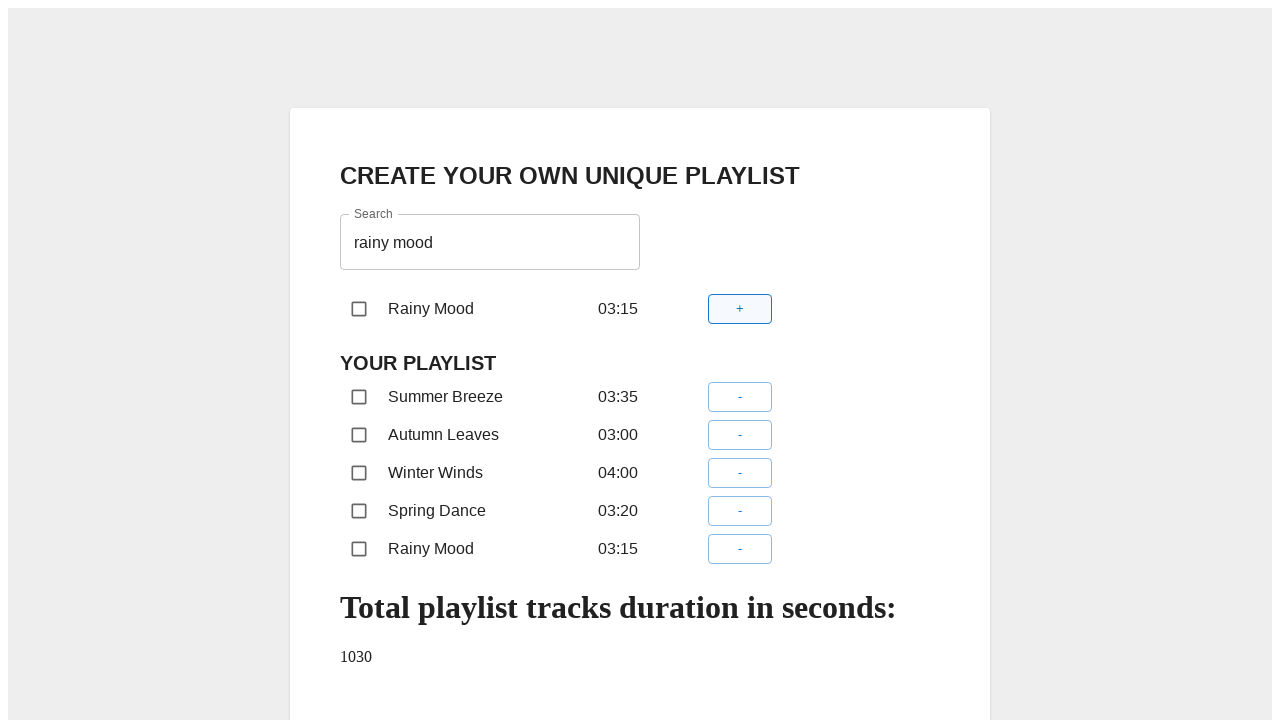